Tests dropdown selection functionality by navigating to the Dropdown page and selecting Option 2 from the dropdown menu

Starting URL: http://the-internet.herokuapp.com/

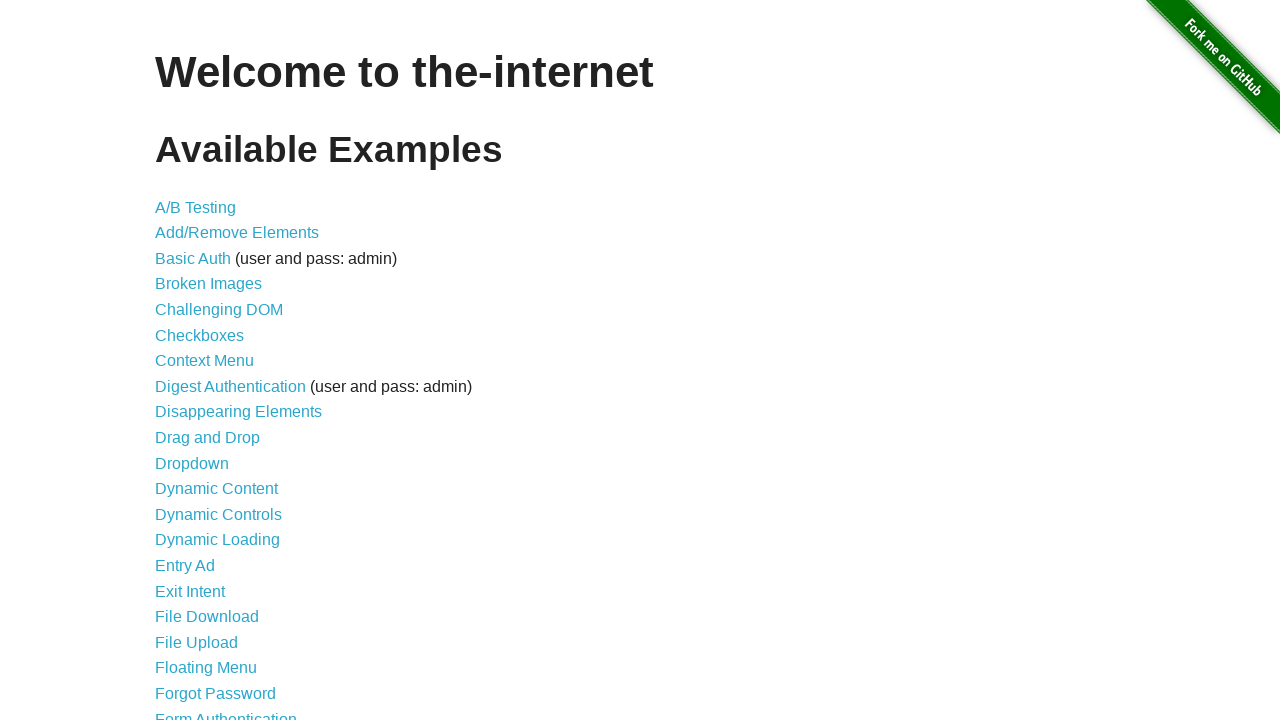

Clicked on the Dropdown link from homepage at (192, 463) on internal:role=link[name="Dropdown"i]
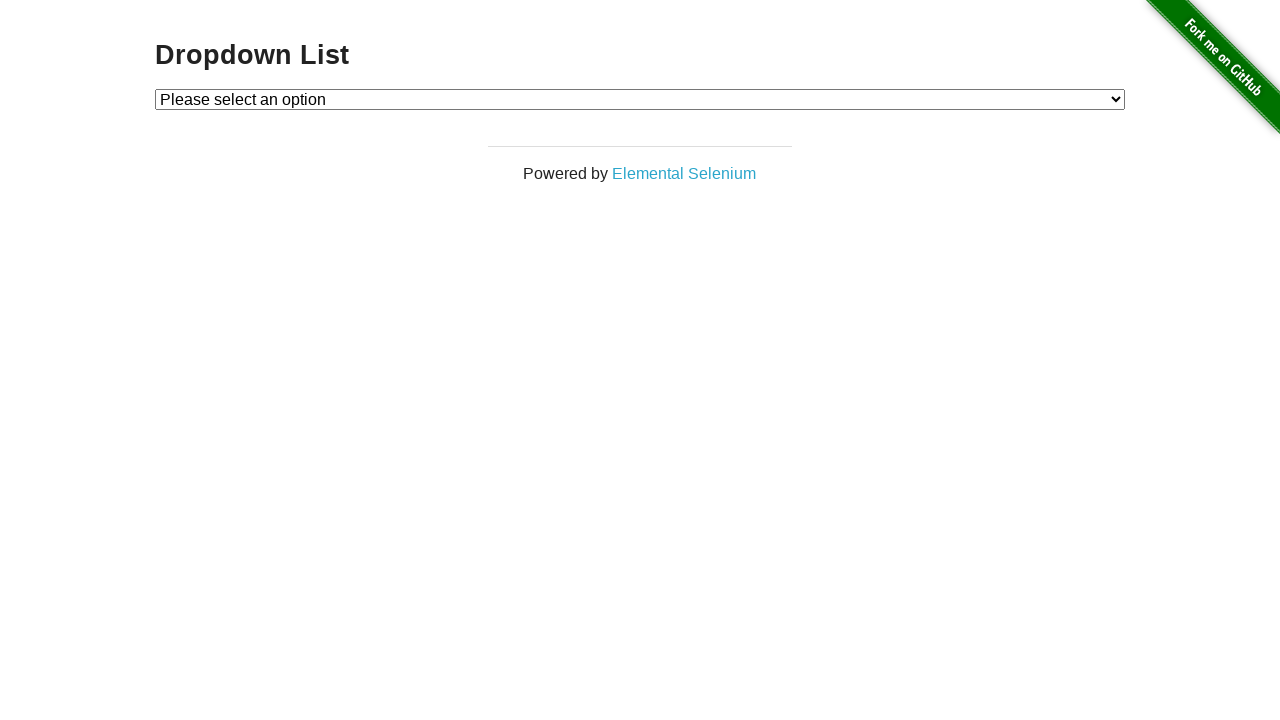

Located the dropdown element
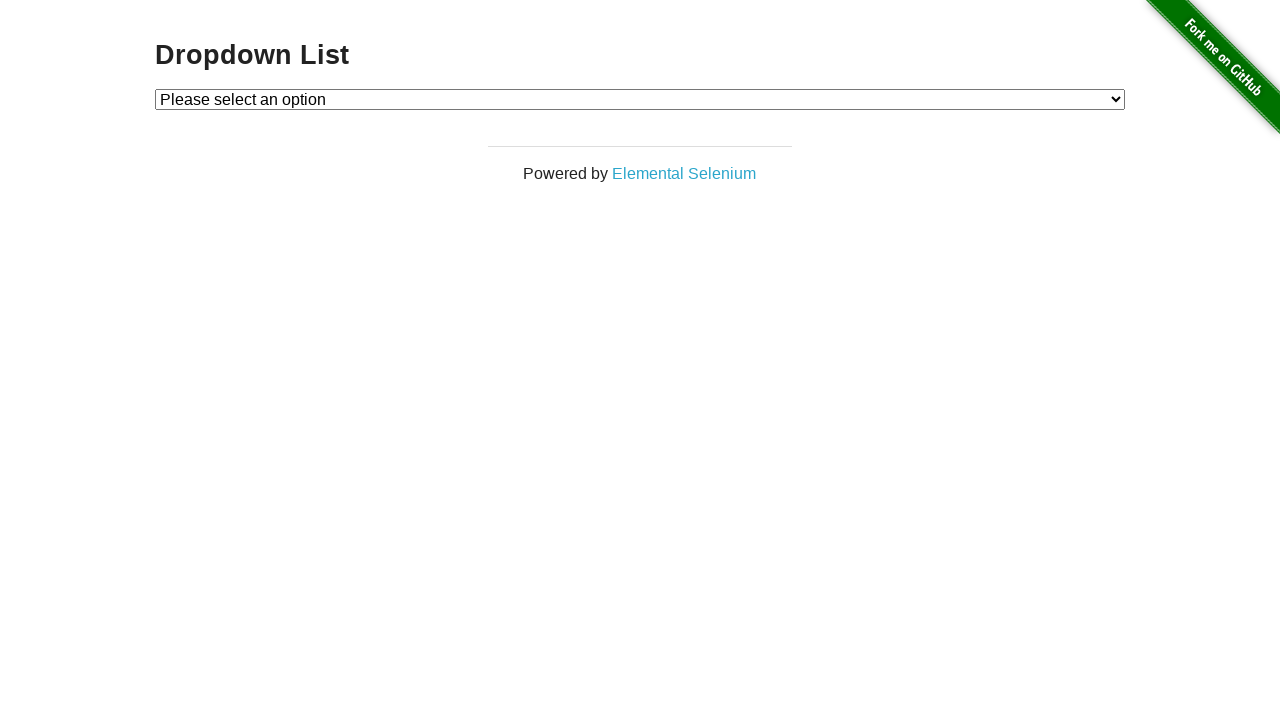

Selected Option 2 from the dropdown menu on #dropdown
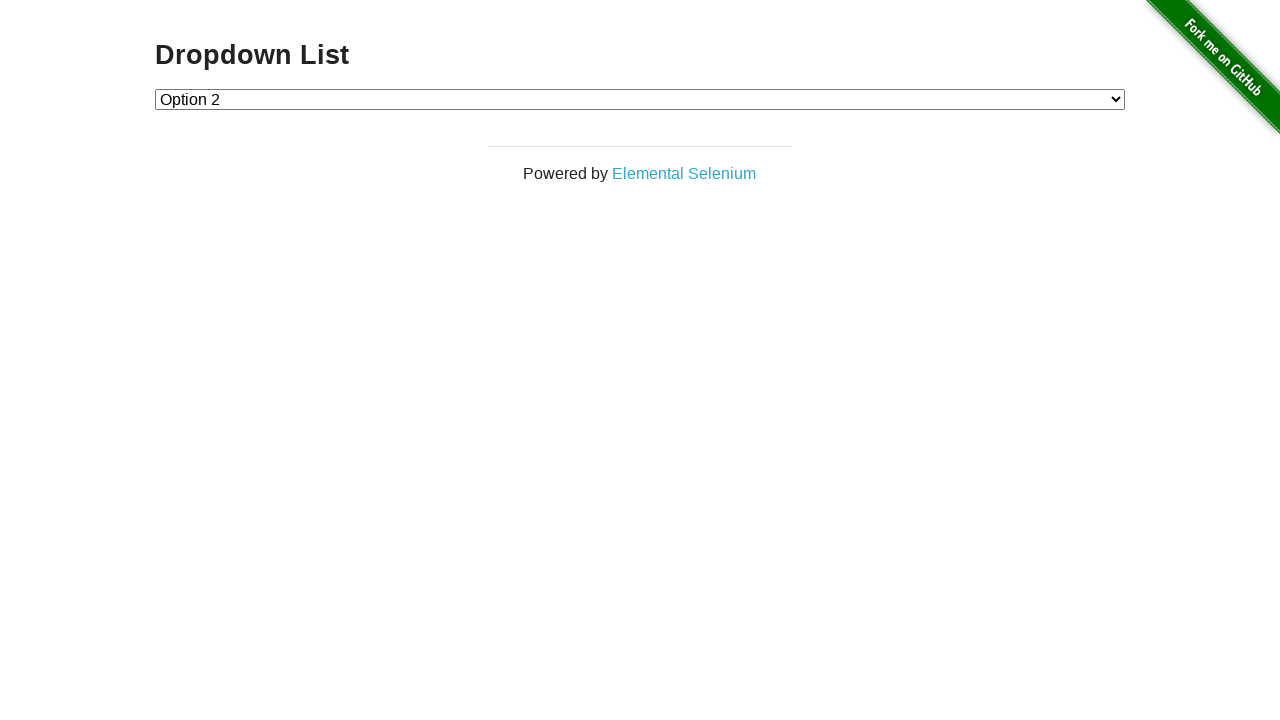

Verified that Option 2 was successfully selected in the dropdown
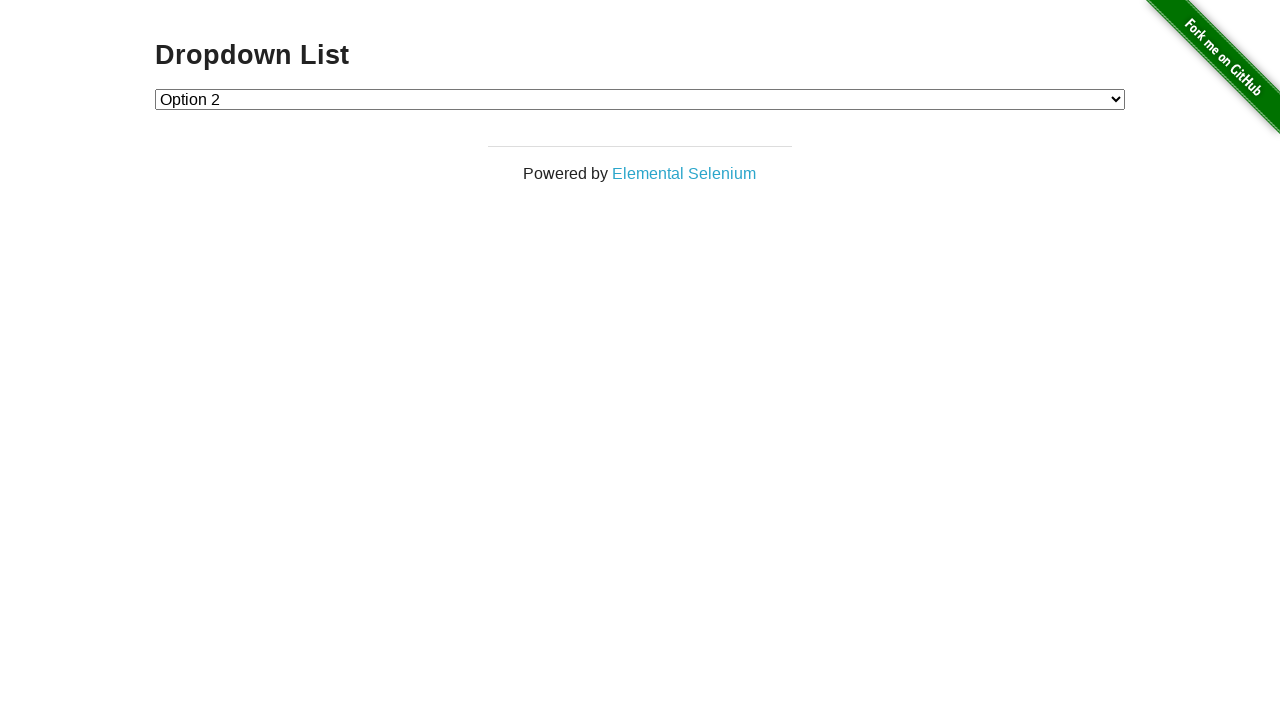

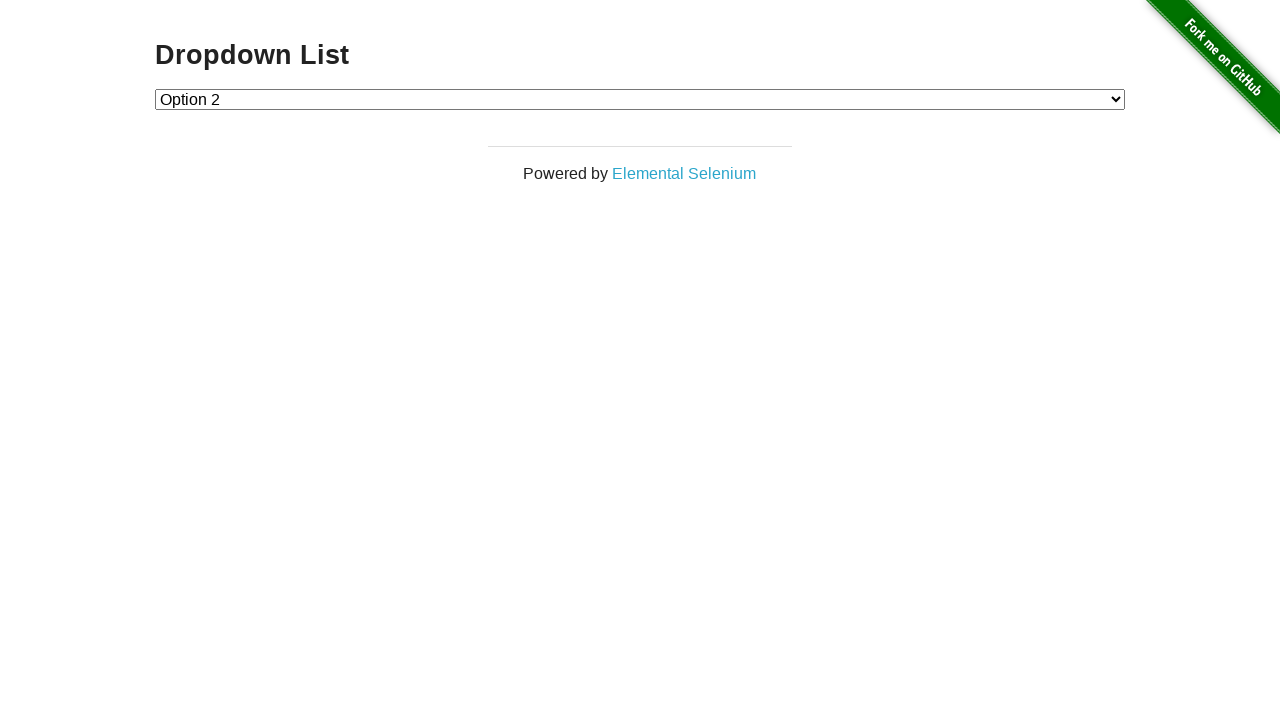